Tests multi-select autocomplete functionality by typing letters and selecting multiple color suggestions from the dropdown

Starting URL: https://demoqa.com/auto-complete

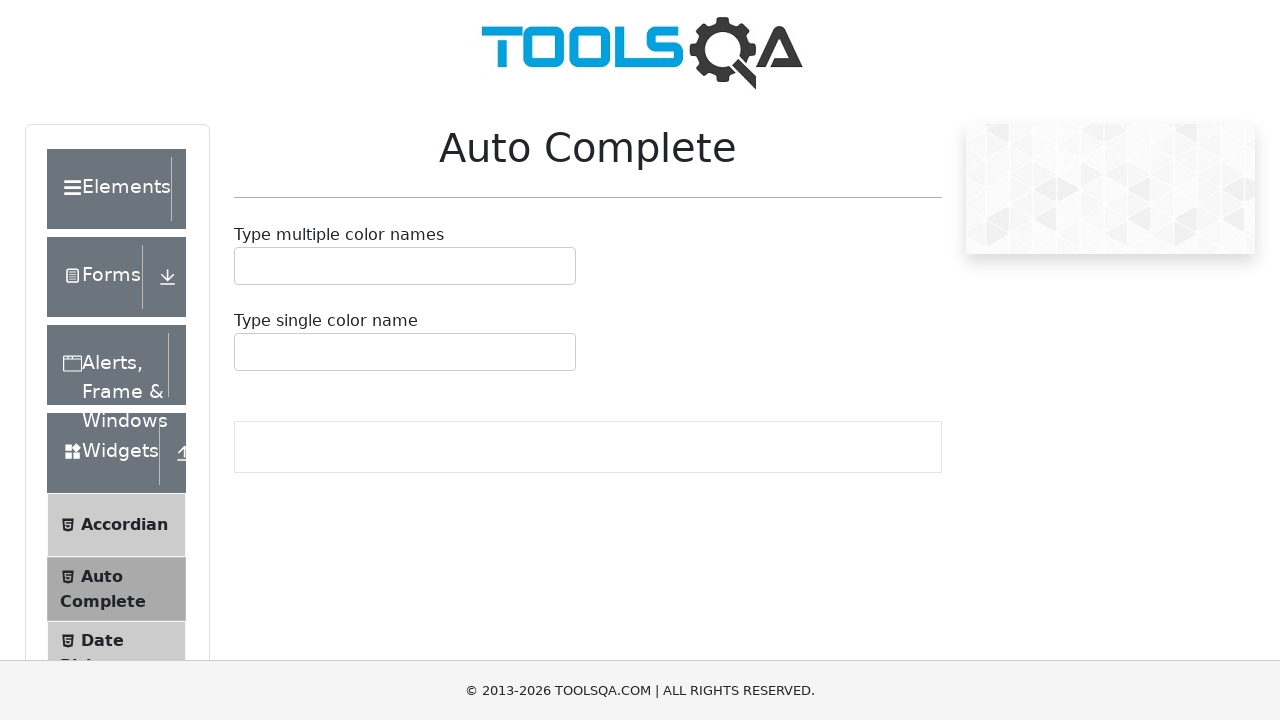

Filled multi-select autocomplete input with 'B' on #autoCompleteMultipleInput
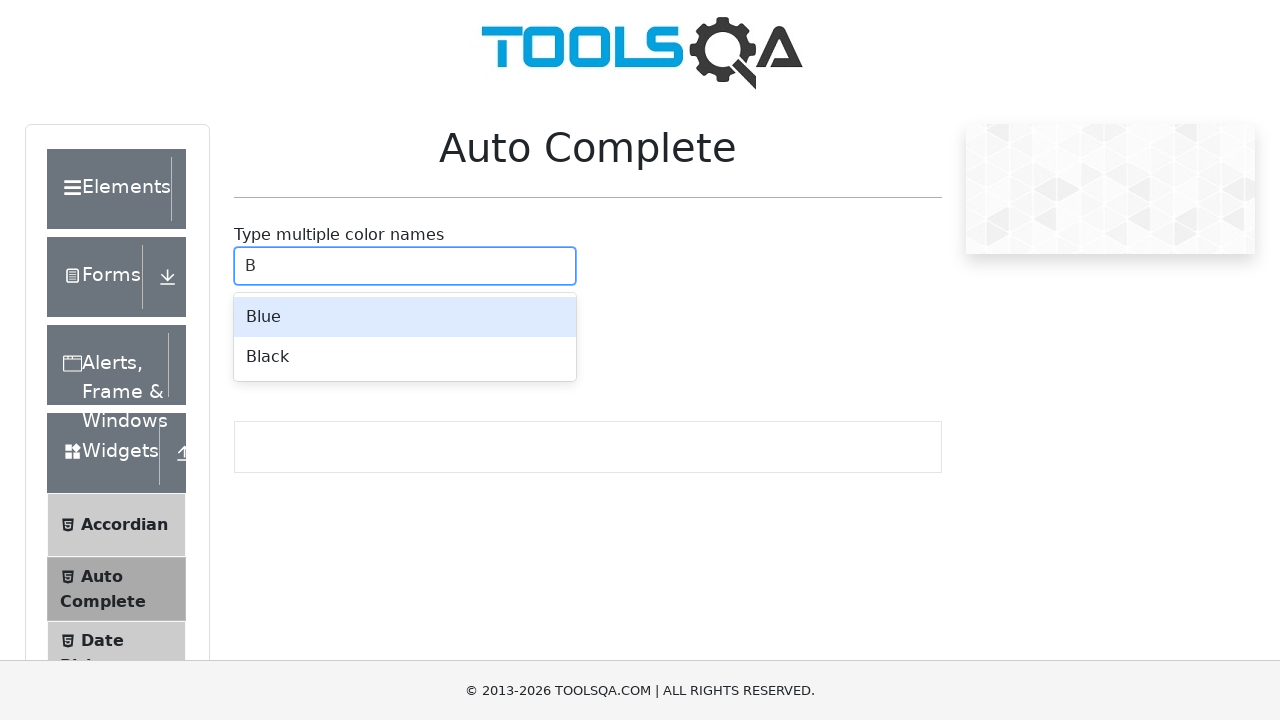

Waited for autocomplete suggestions to appear
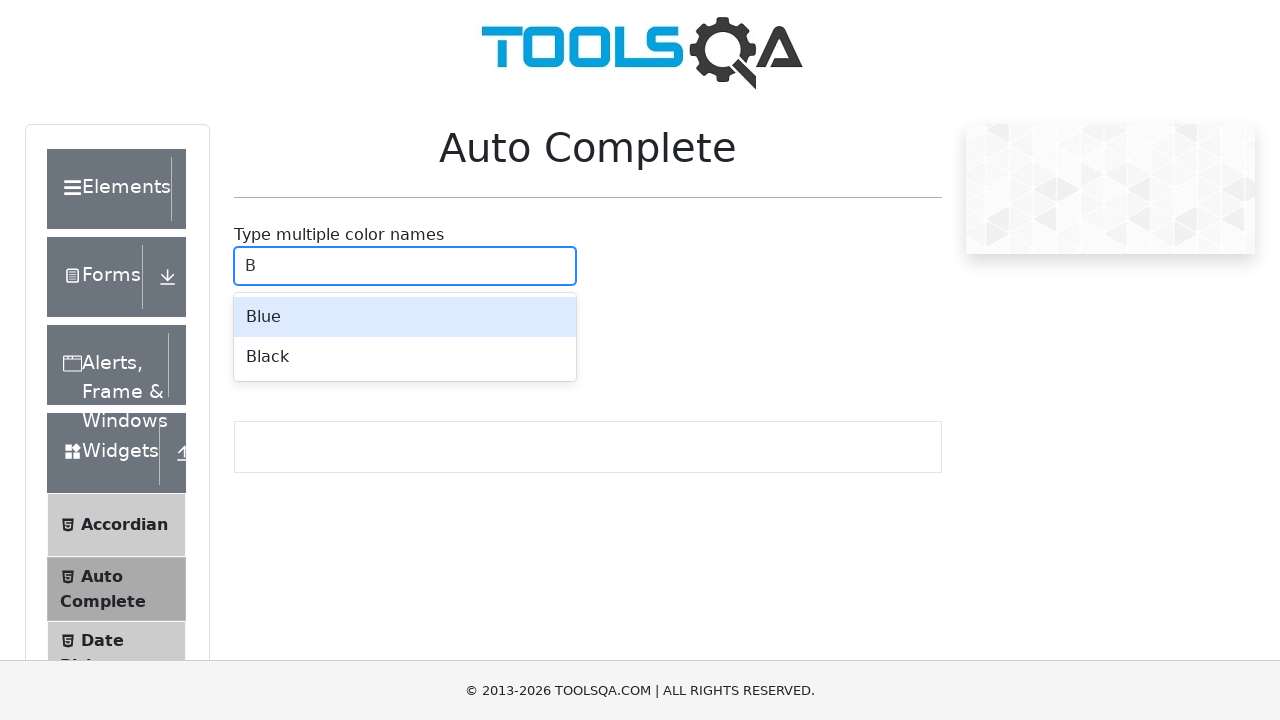

Clicked first color suggestion from dropdown at (405, 337) on .auto-complete__menu div >> nth=0
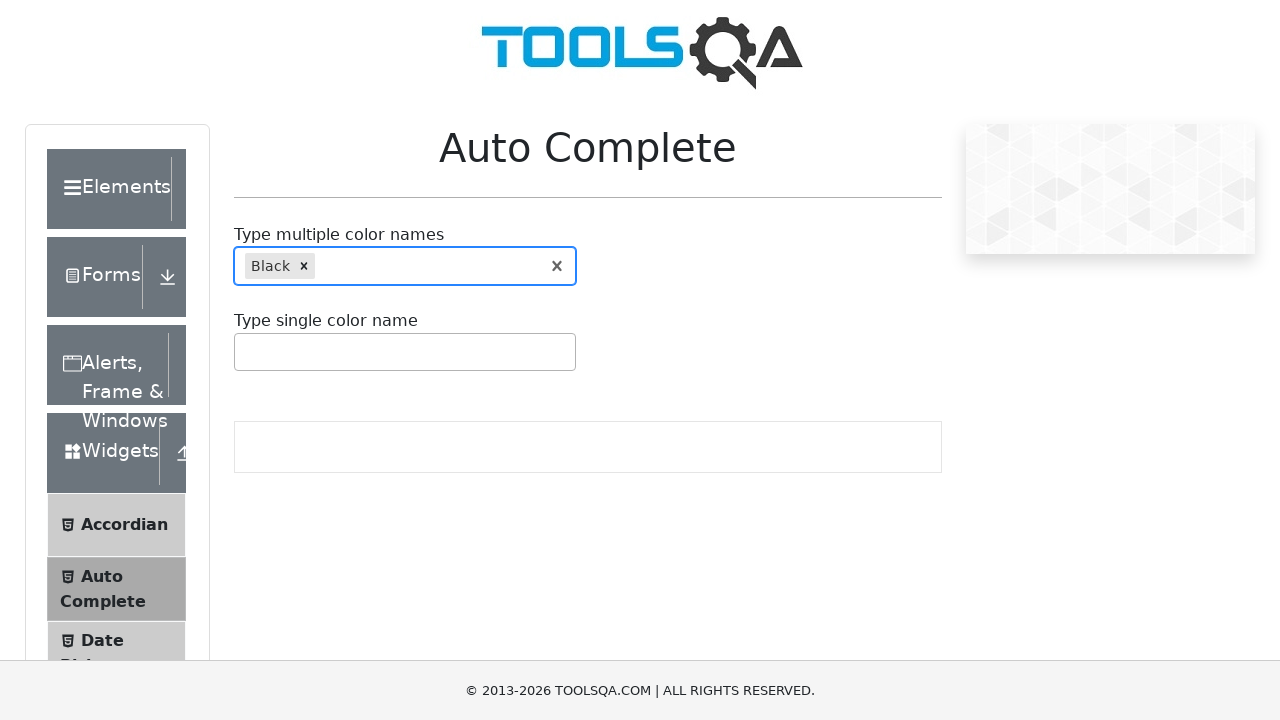

Typed 'M' in multi-select autocomplete input on #autoCompleteMultipleInput
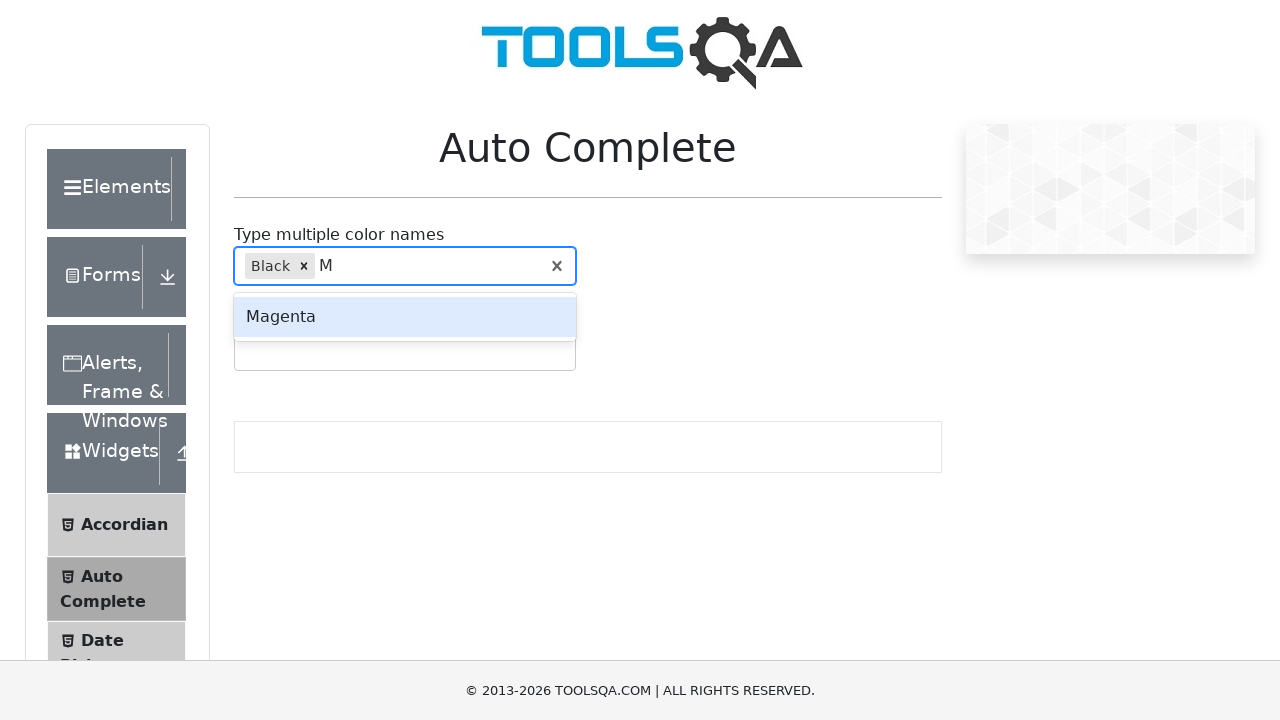

Waited for new autocomplete suggestions to appear
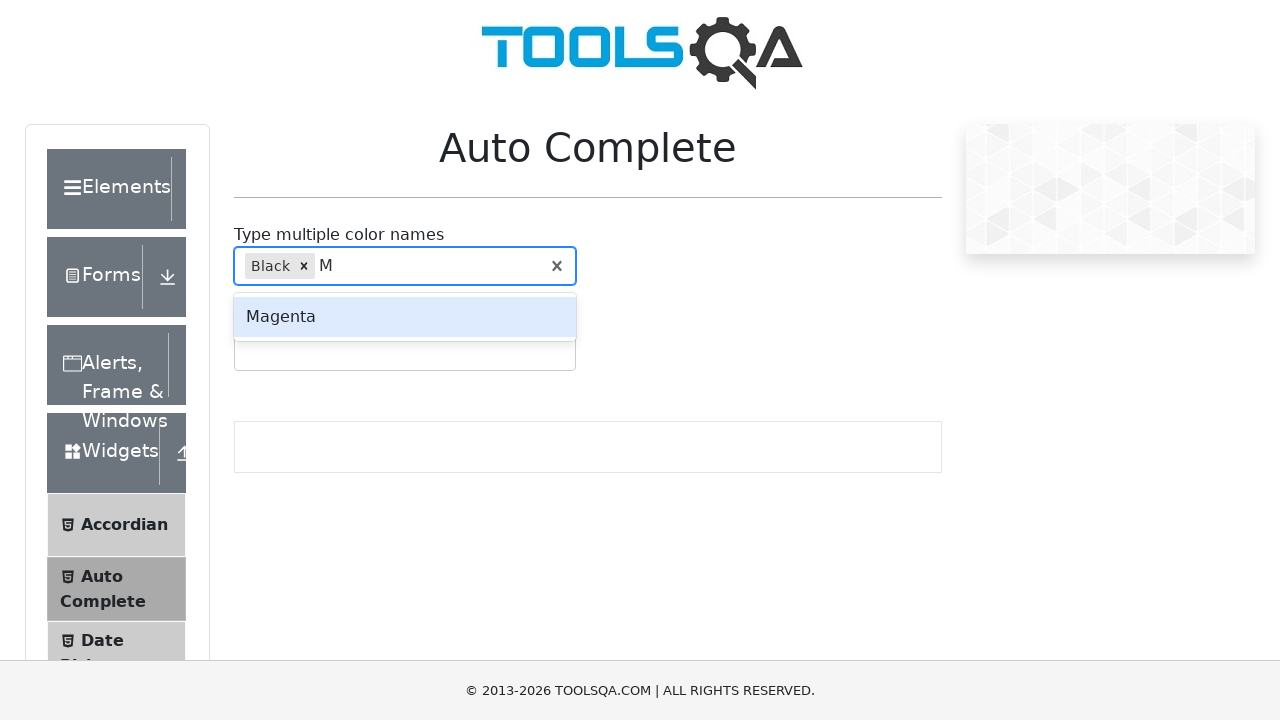

Clicked first color suggestion from updated dropdown at (405, 317) on .auto-complete__menu div >> nth=0
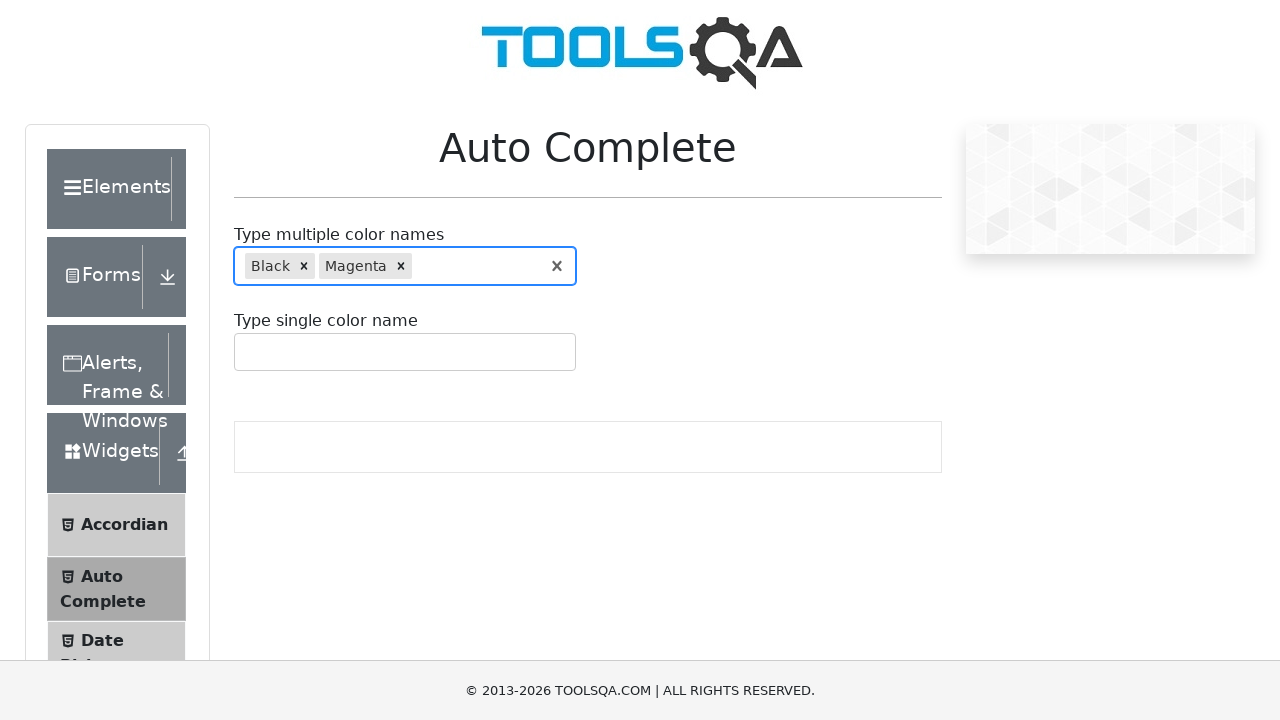

Verified that multiple colors are selected in autocomplete field
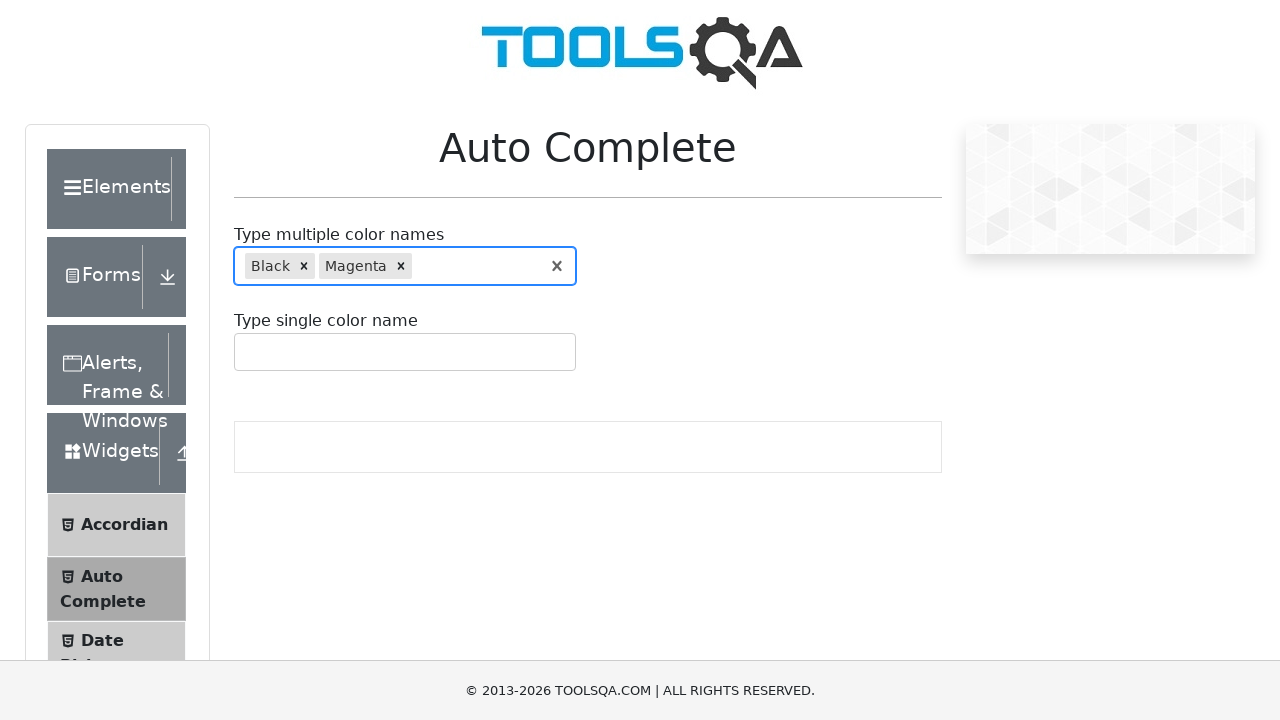

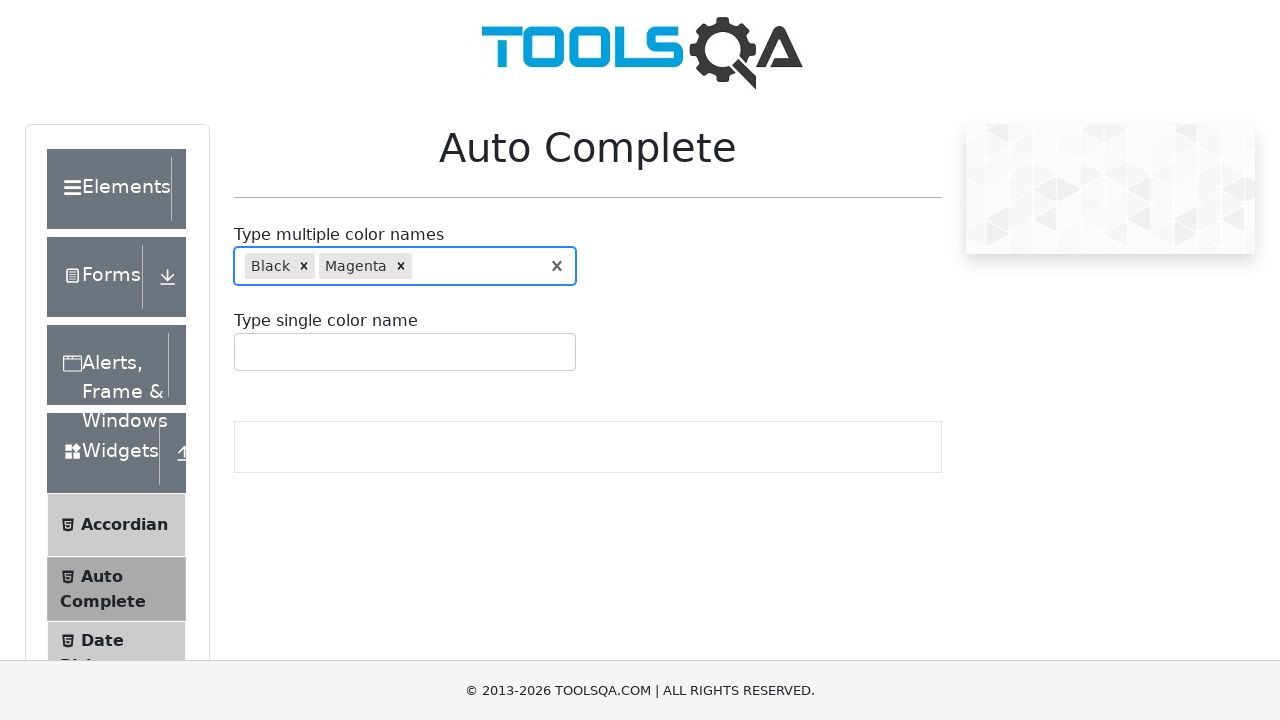